Opens Google Translate and enters Hebrew text in the translation area

Starting URL: https://translate.google.com/

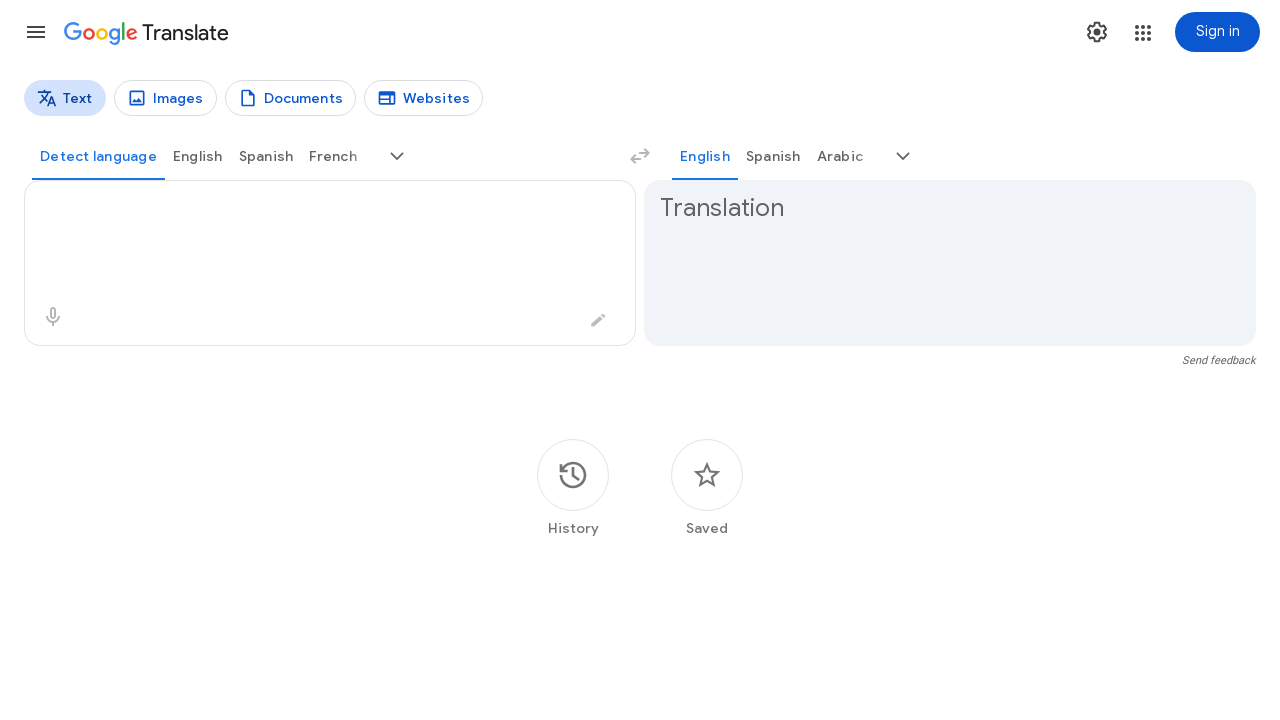

Entered Hebrew text 'שלום עולם' in the source text area on textarea[aria-label*="Source text"]
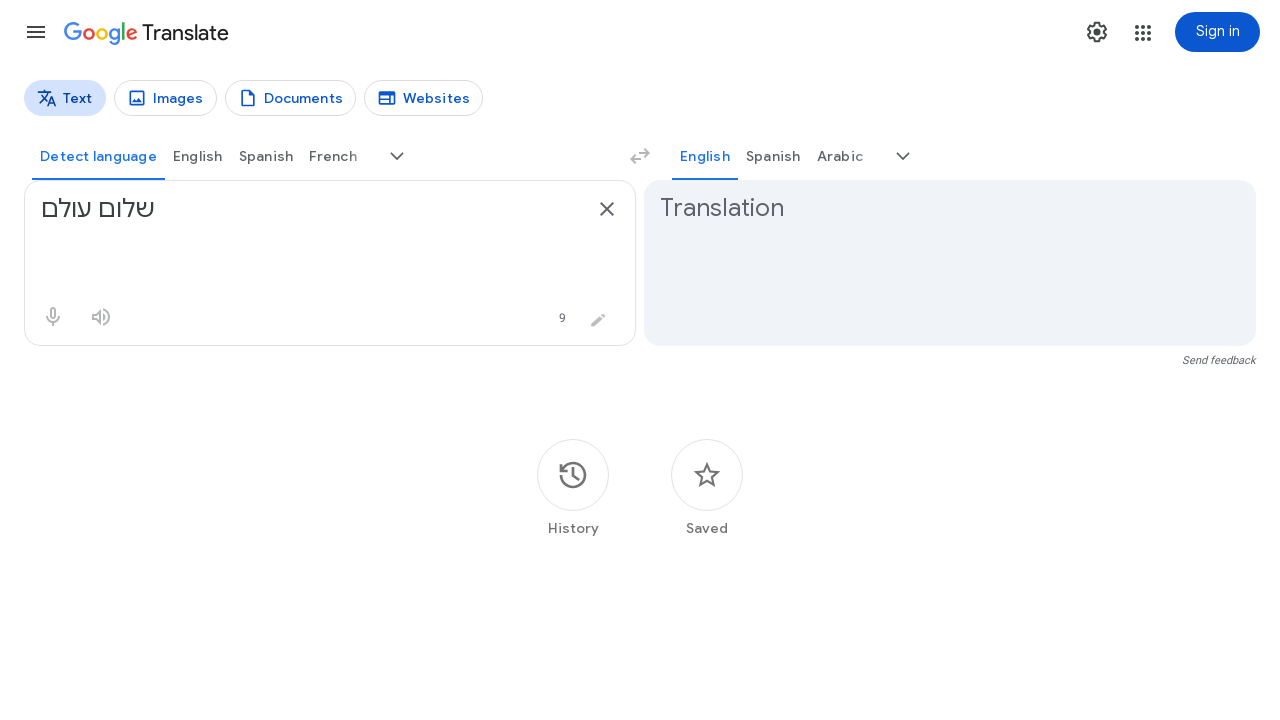

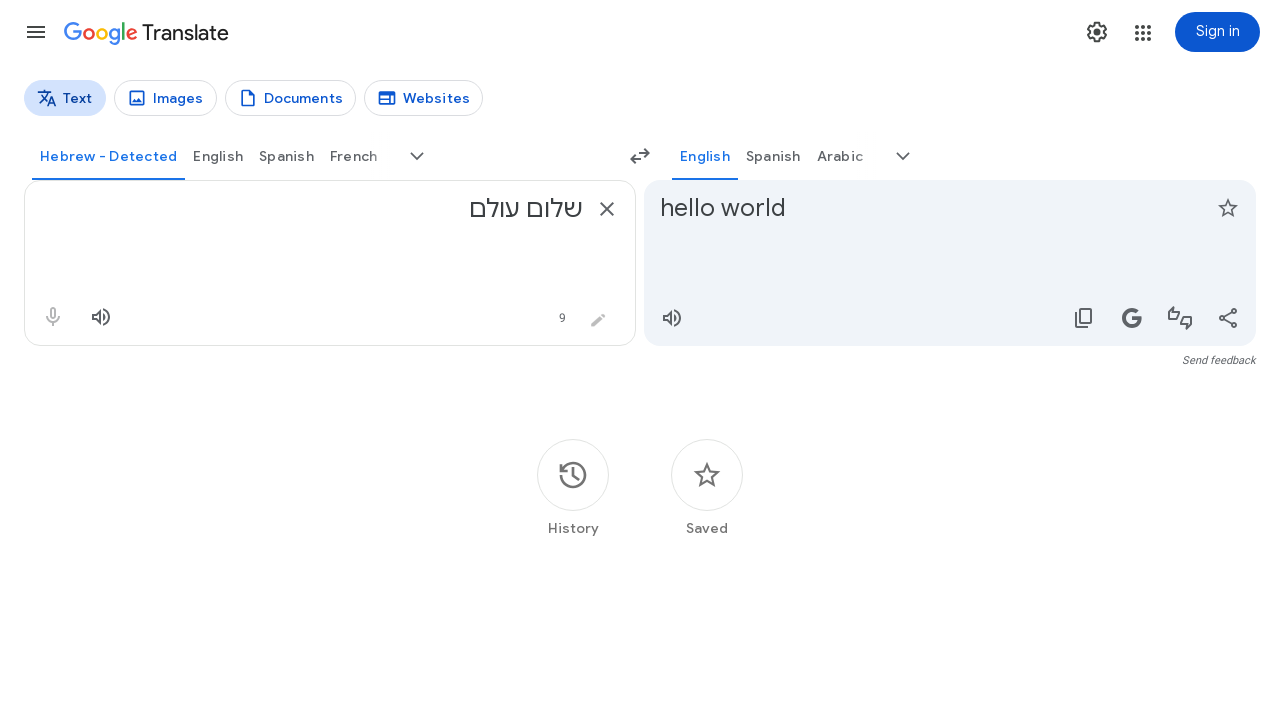